Tests browser alert handling functionality by triggering different types of JavaScript alerts (simple alert, confirm dialog, and prompt with textbox) and interacting with them using accept and dismiss actions.

Starting URL: https://demo.automationtesting.in/Alerts.html

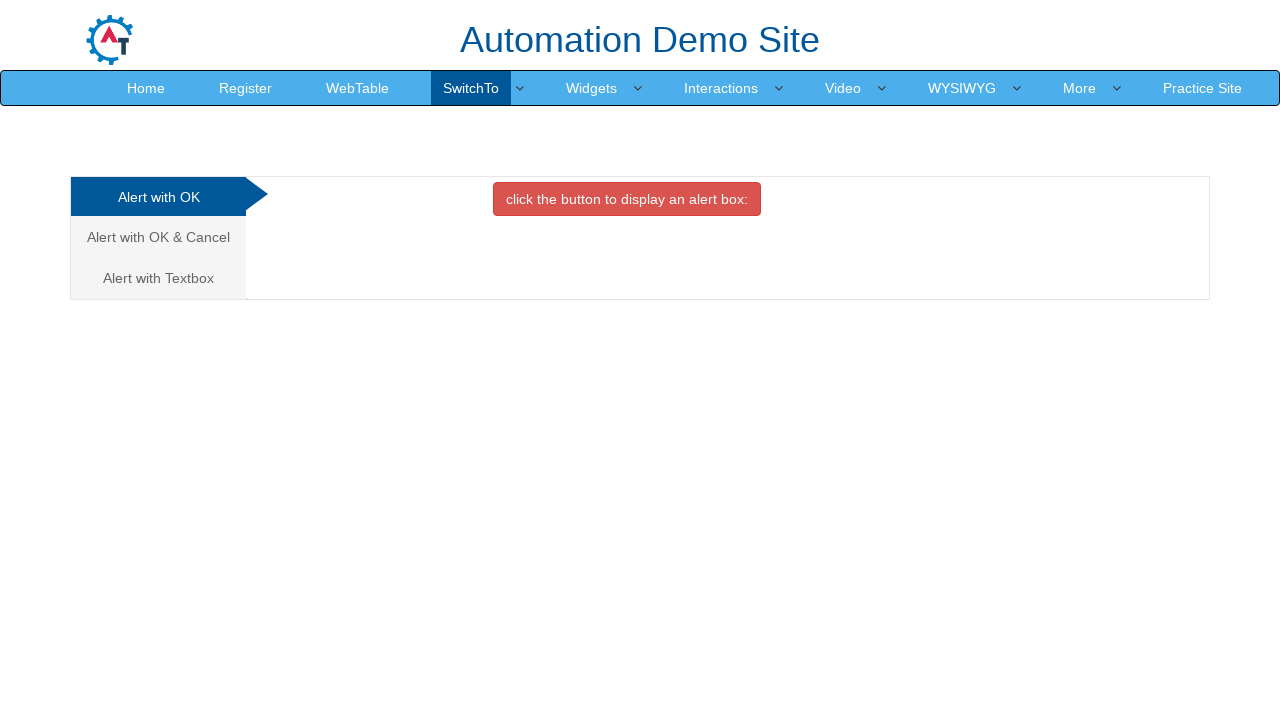

Clicked button to trigger simple alert at (627, 199) on button.btn.btn-danger
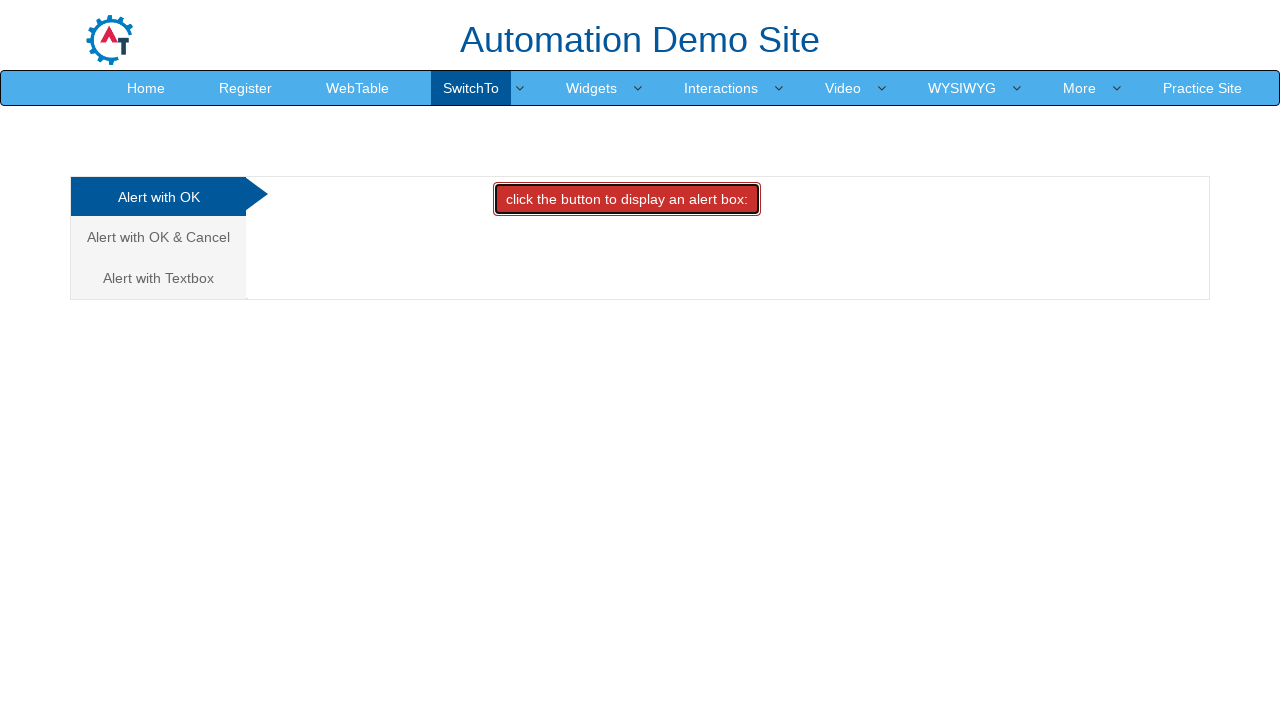

Set up dialog handler to accept alerts
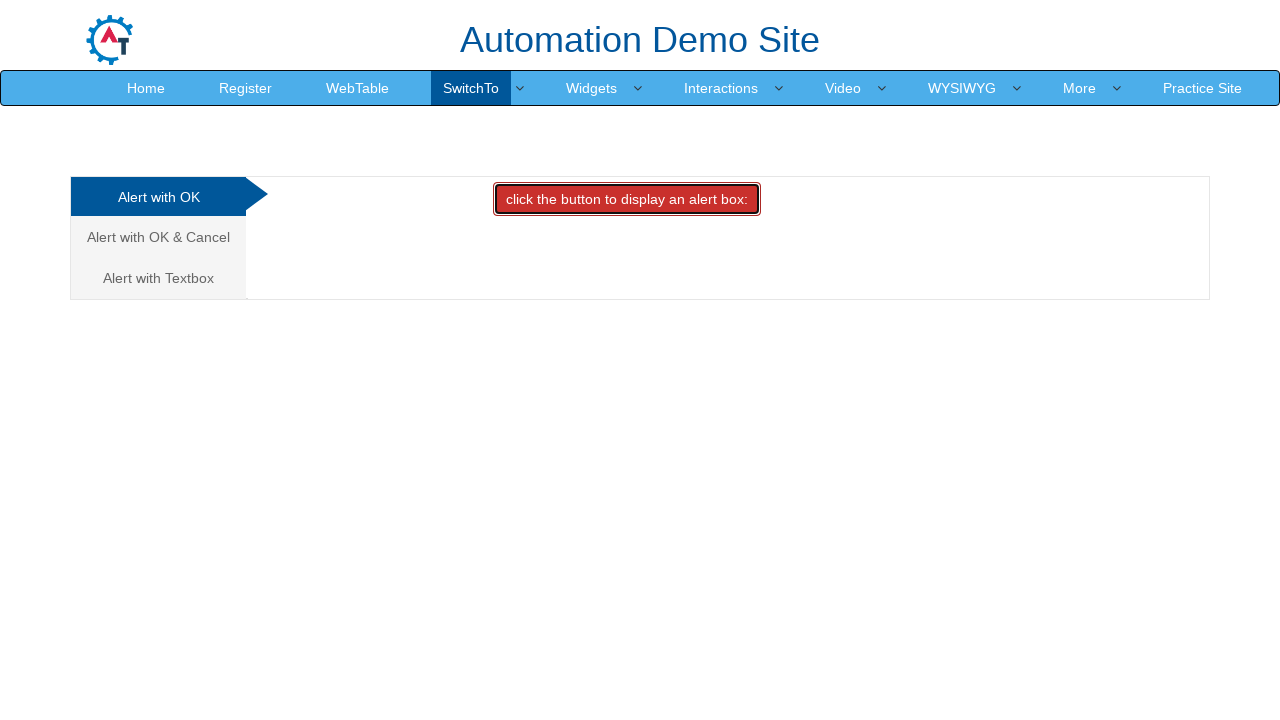

Waited for alert to be processed
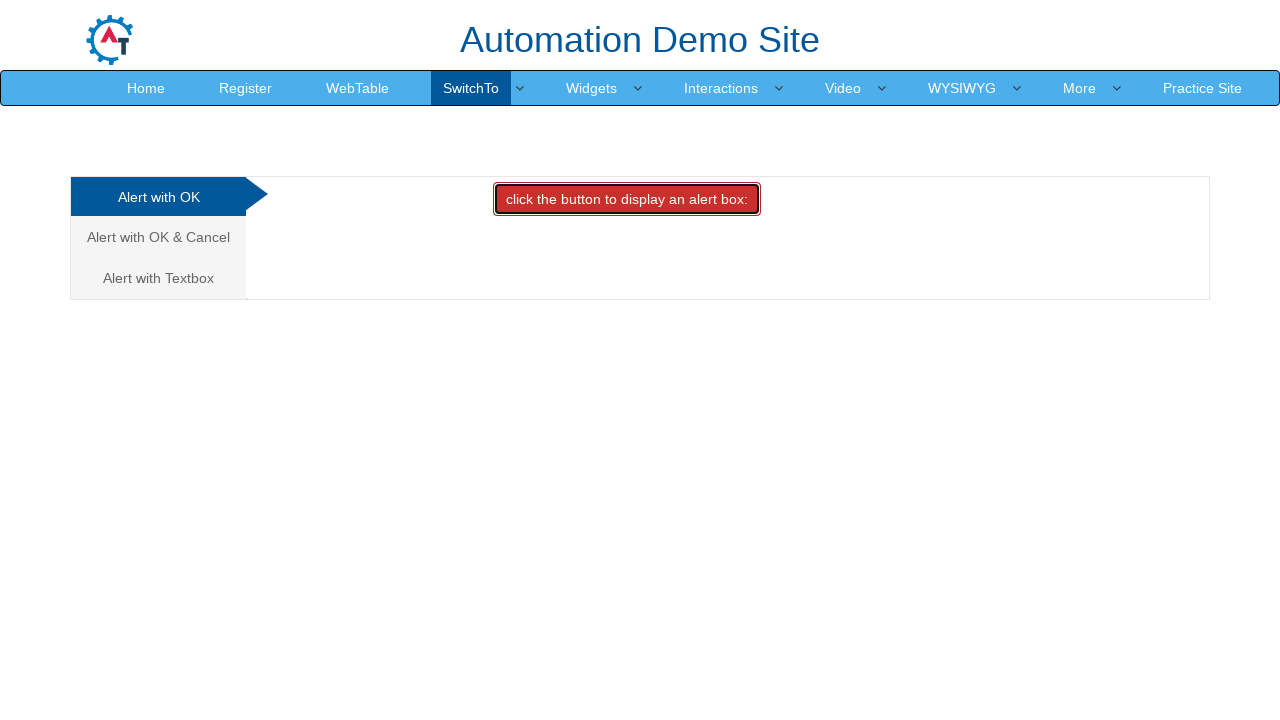

Clicked 'Alert with OK & Cancel' tab at (158, 237) on a:has-text('Alert with OK & Cancel')
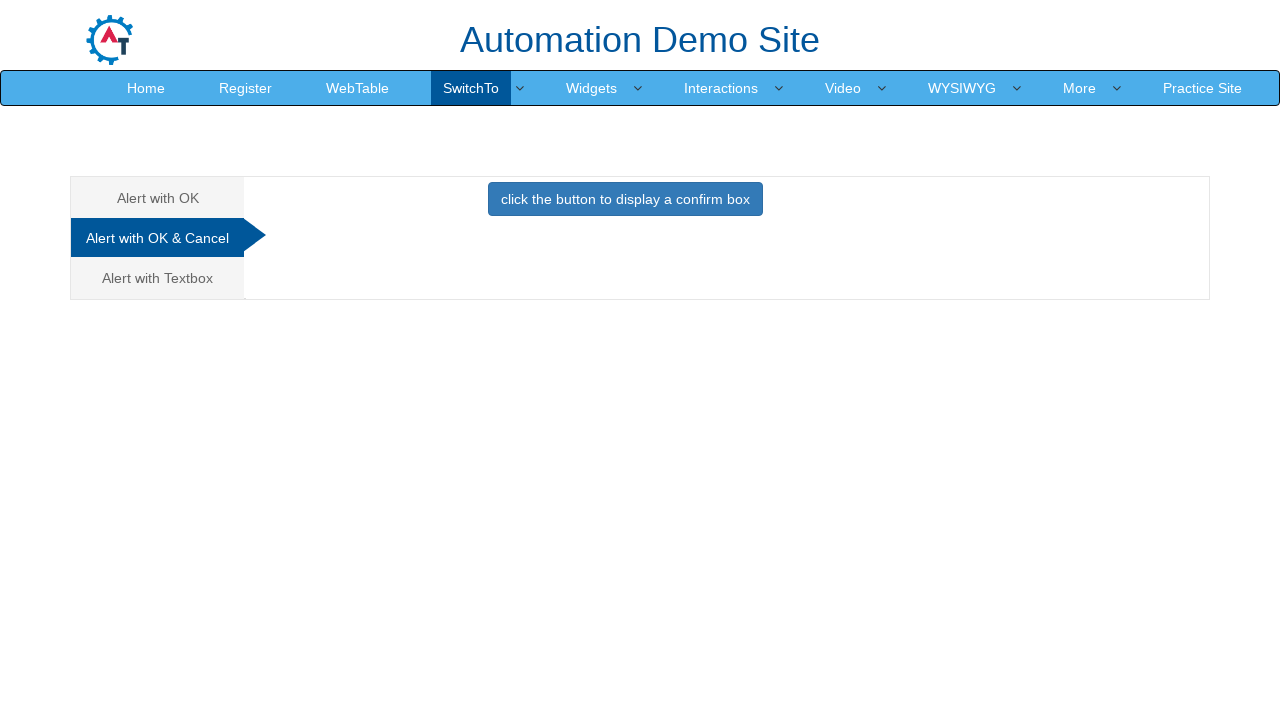

Waited for tab content to load
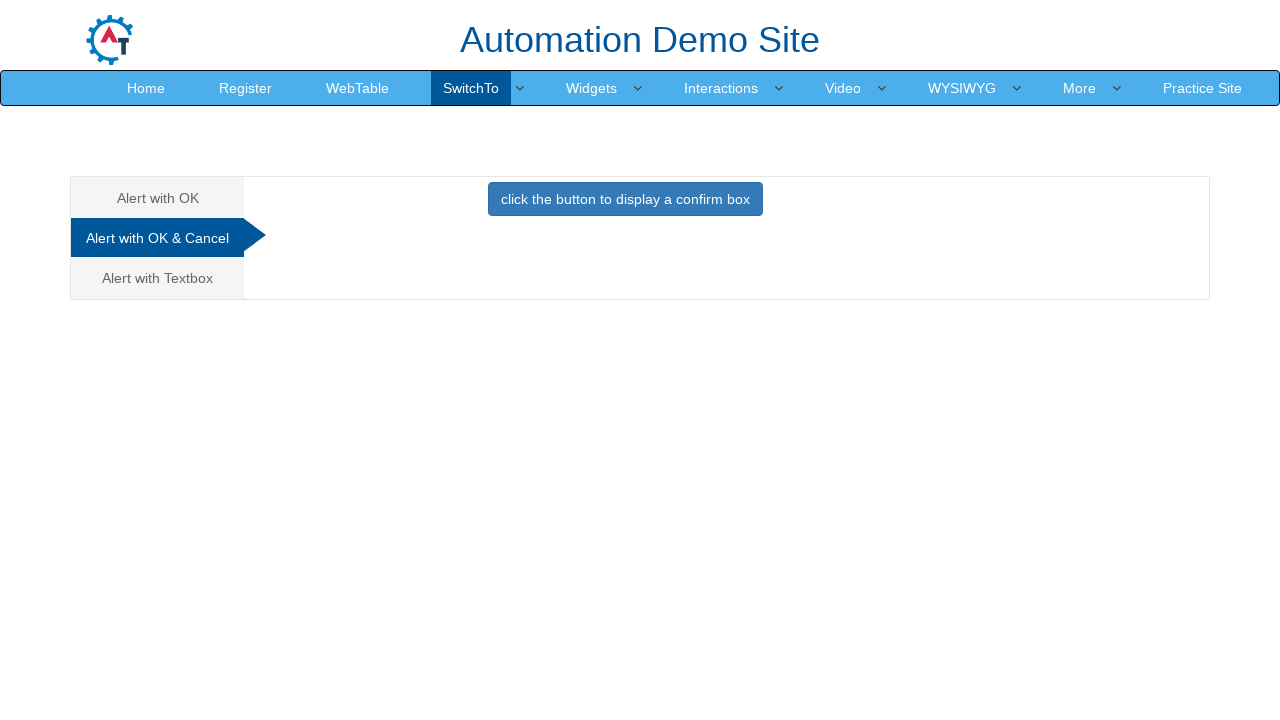

Clicked button to display confirm dialog at (625, 199) on button:has-text('click the button to display a confirm box')
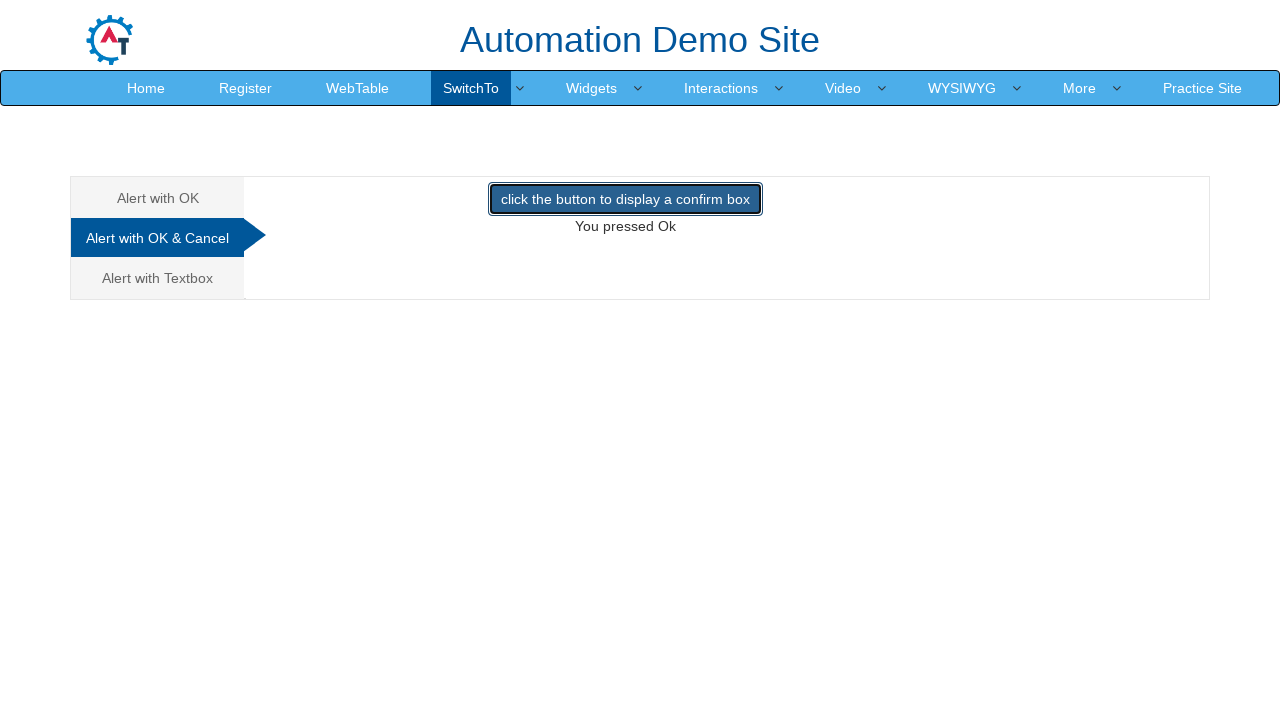

Set up dialog handler to dismiss confirm dialog
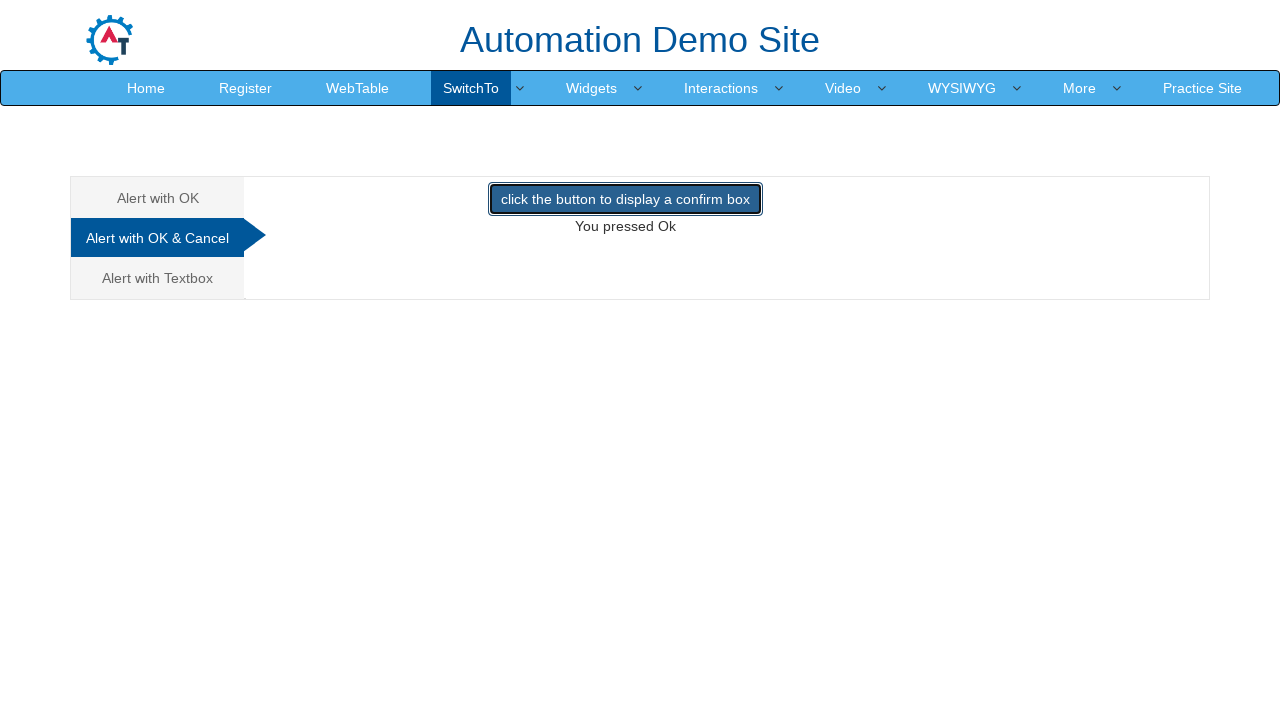

Waited for confirm dialog to be processed
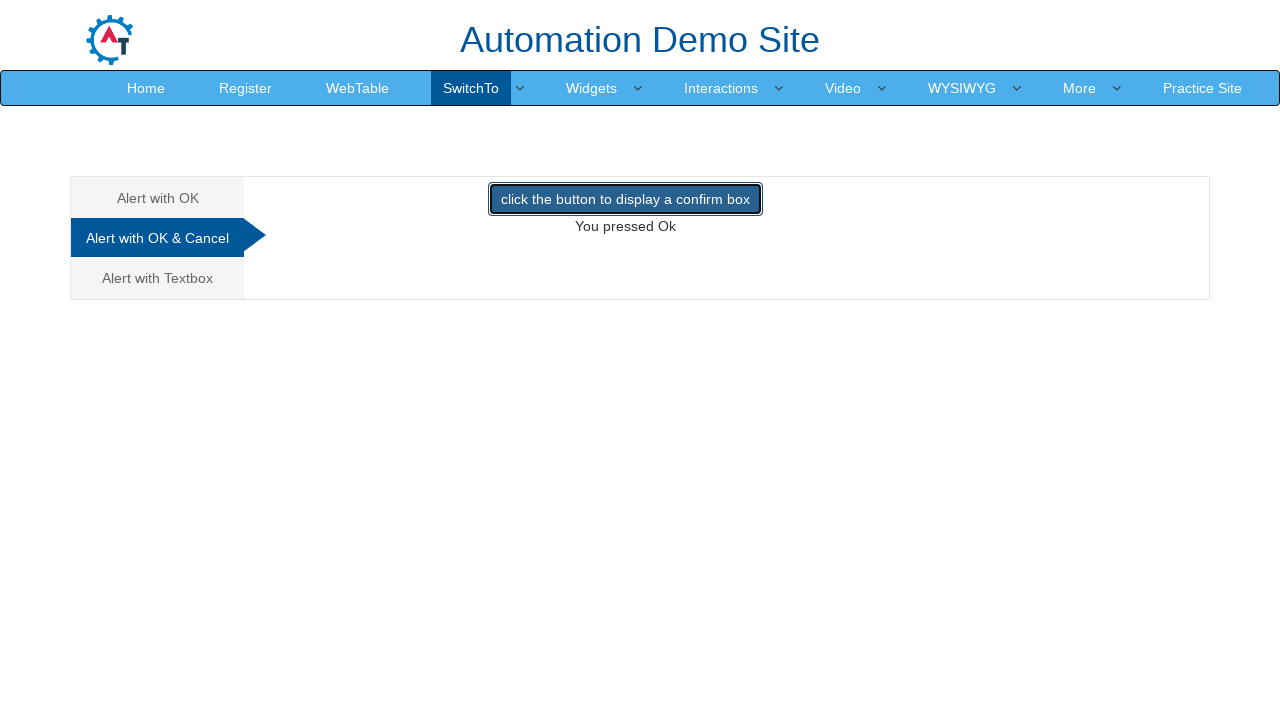

Clicked 'Alert with Textbox' tab at (158, 278) on a:has-text('Alert with Textbox')
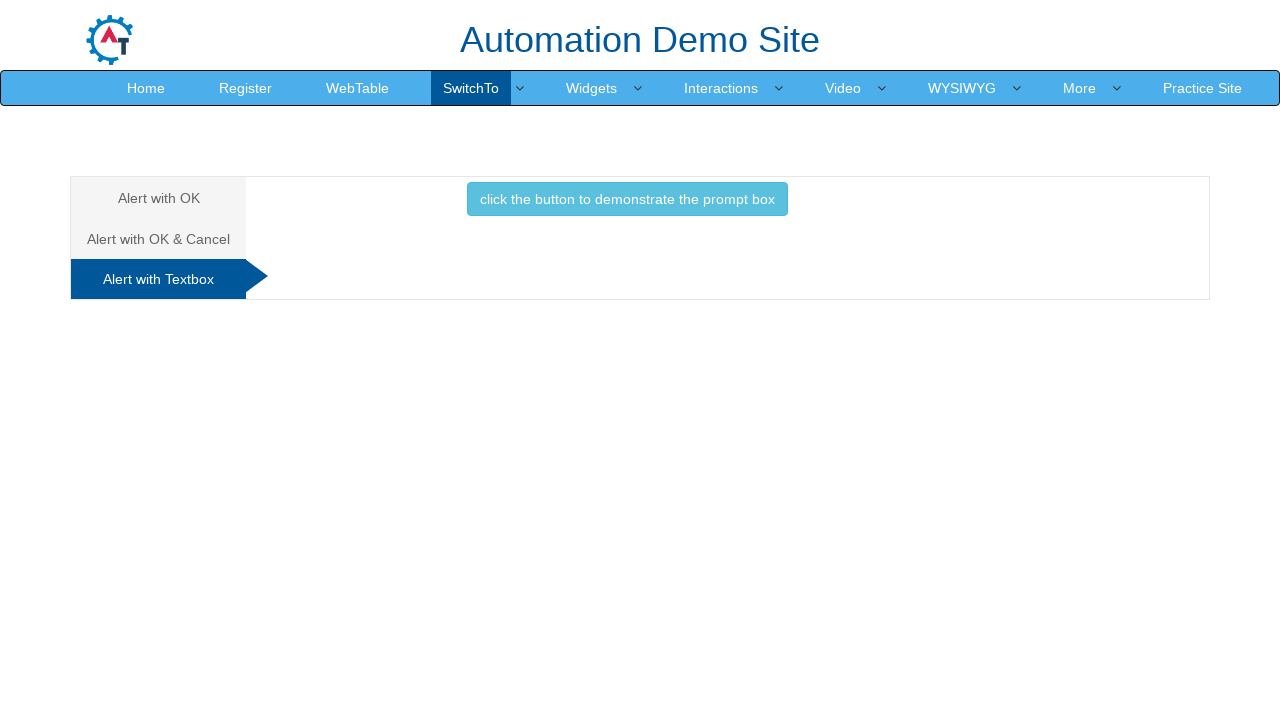

Waited for tab content to load
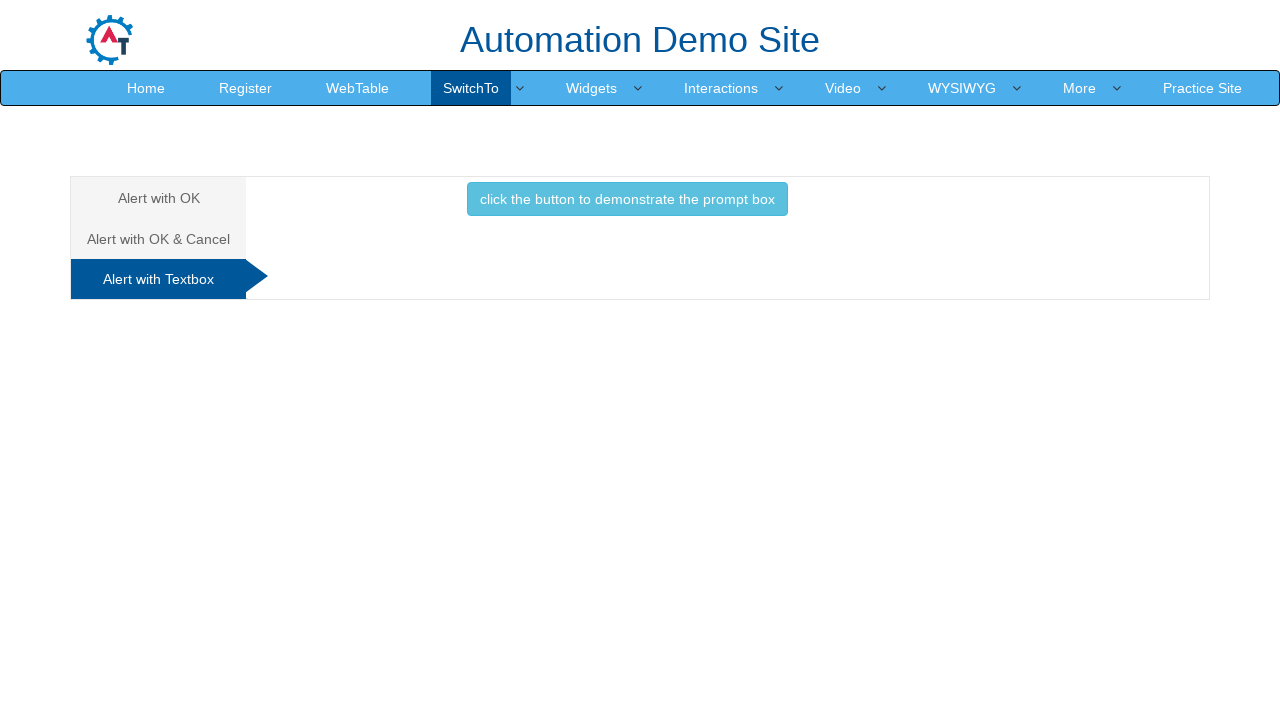

Clicked button to trigger prompt alert at (627, 199) on button.btn.btn-info
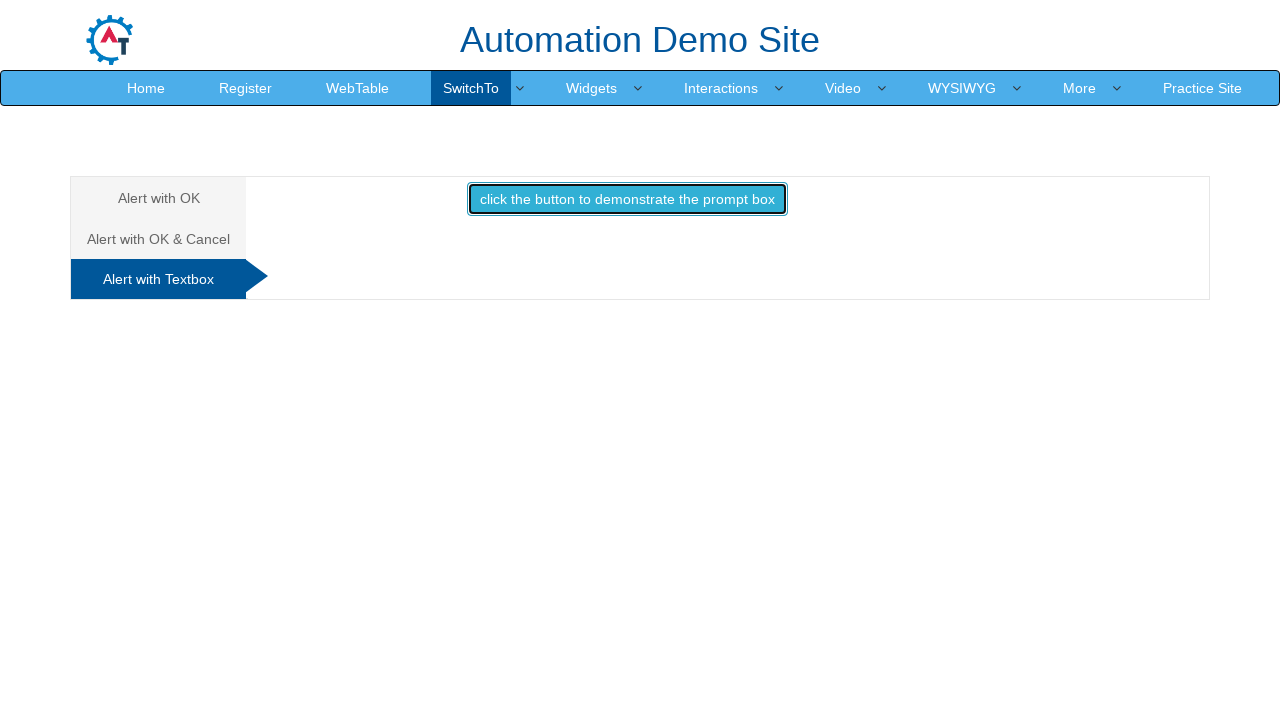

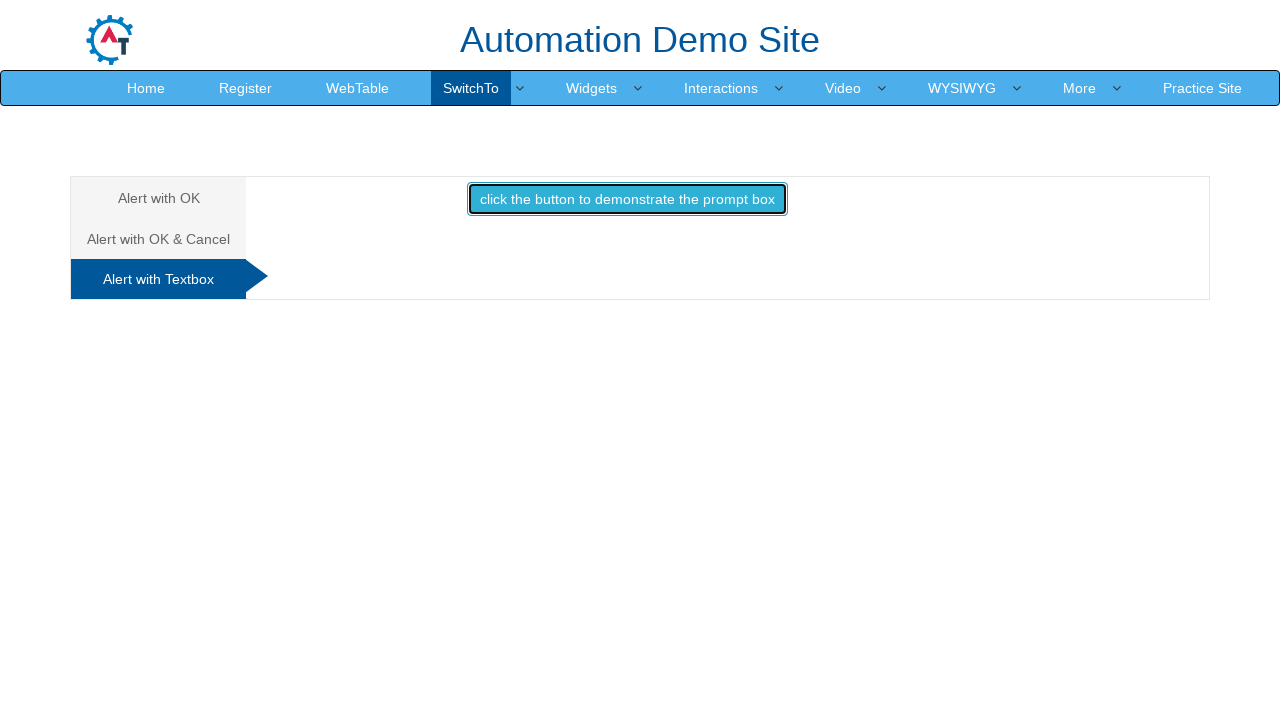